Tests standard click functionality by clicking a button and verifying the success message appears

Starting URL: https://demoqa.com/buttons

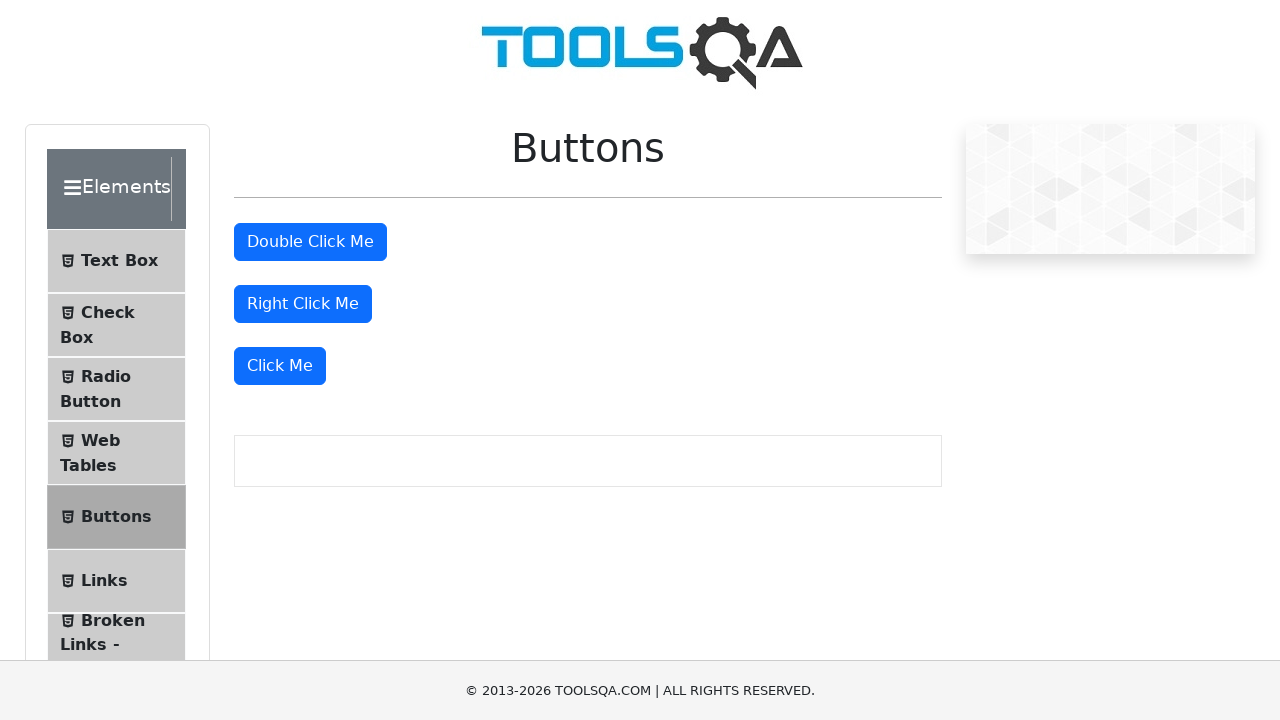

Clicked the 'Click Me' button using xpath at (280, 366) on xpath=//button[text()='Click Me']
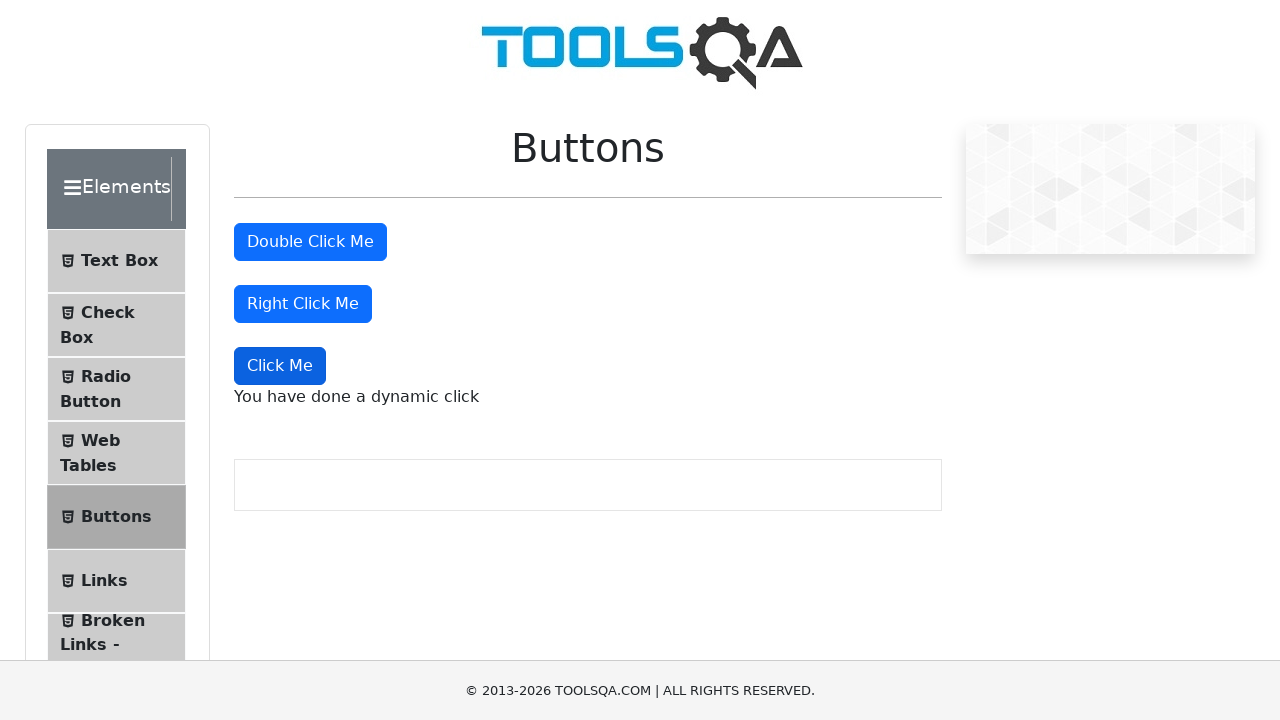

Waited for dynamic click message to appear
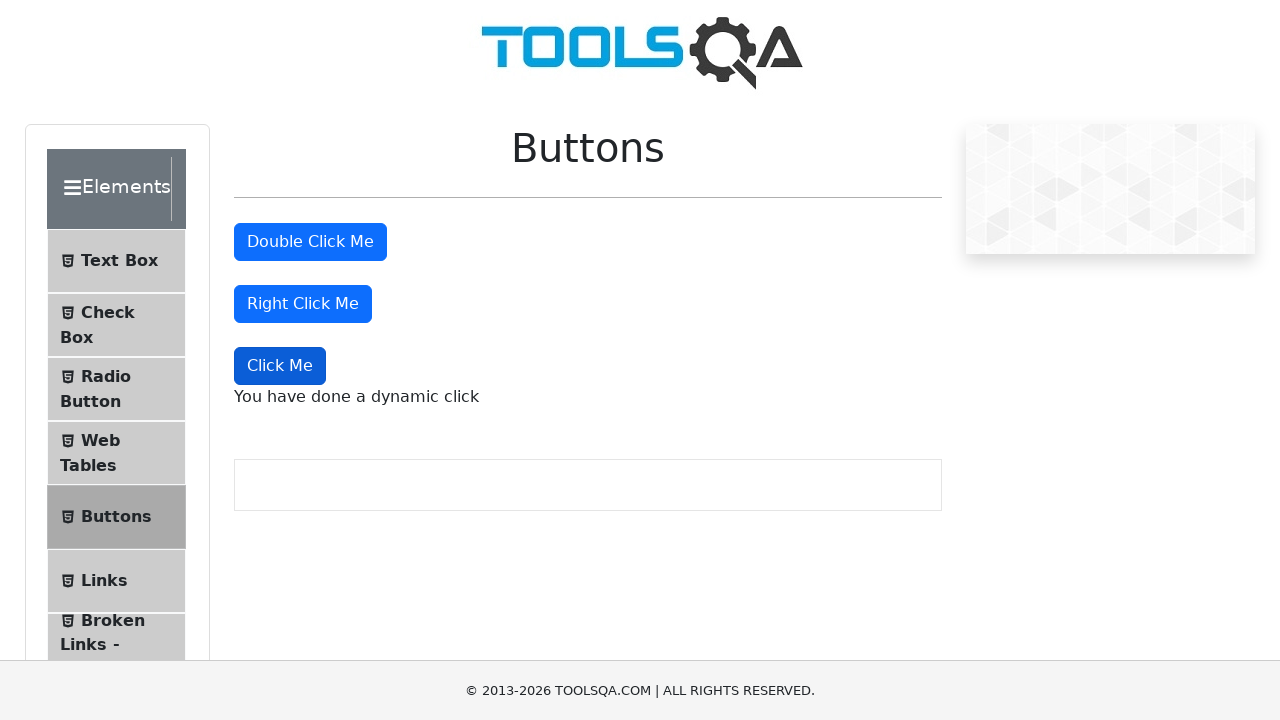

Located the dynamic click message element
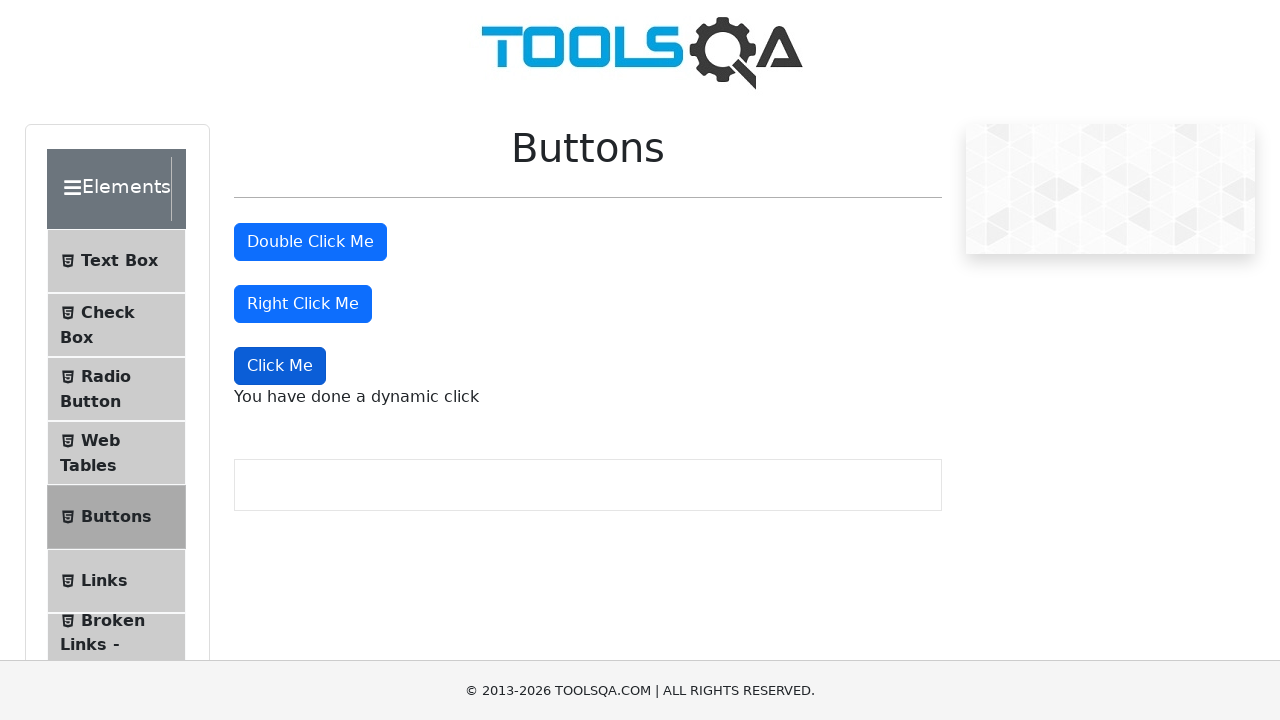

Verified success message displays 'You have done a dynamic click'
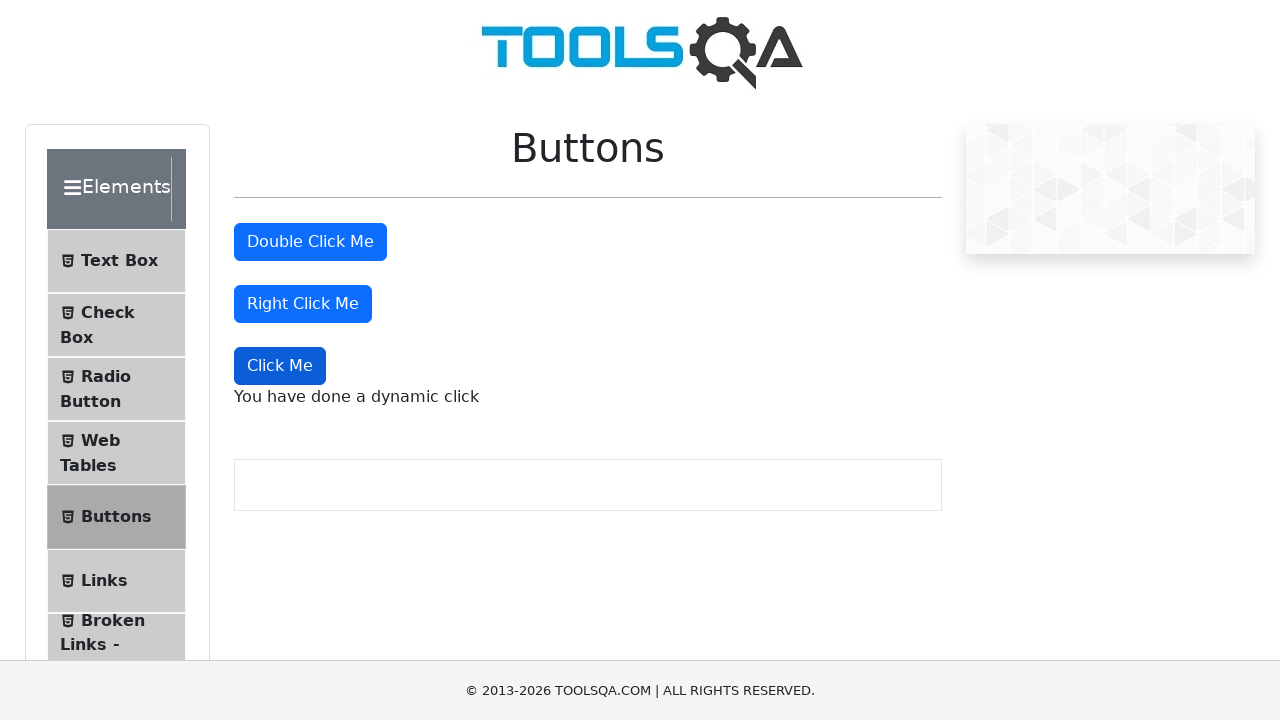

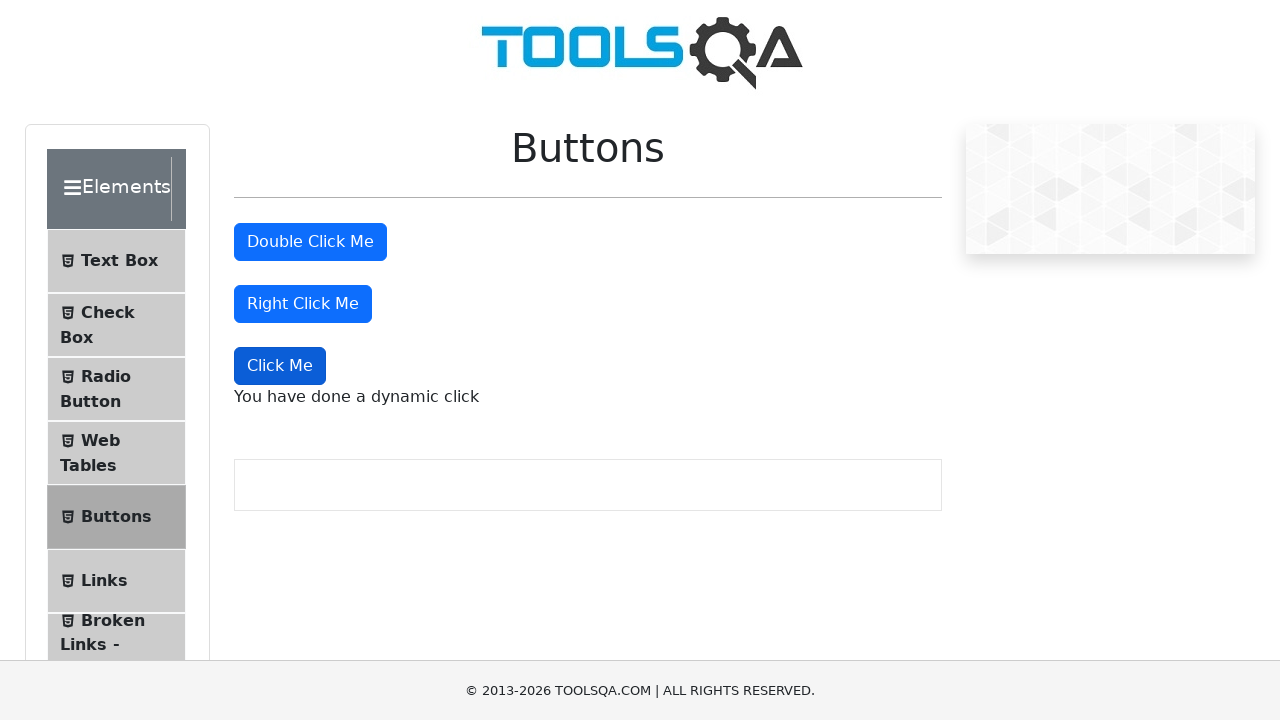